Tests calculator multiplication functionality by entering 2e2 * 1.5 and verifying the result is 300

Starting URL: https://calculatorhtml.onrender.com

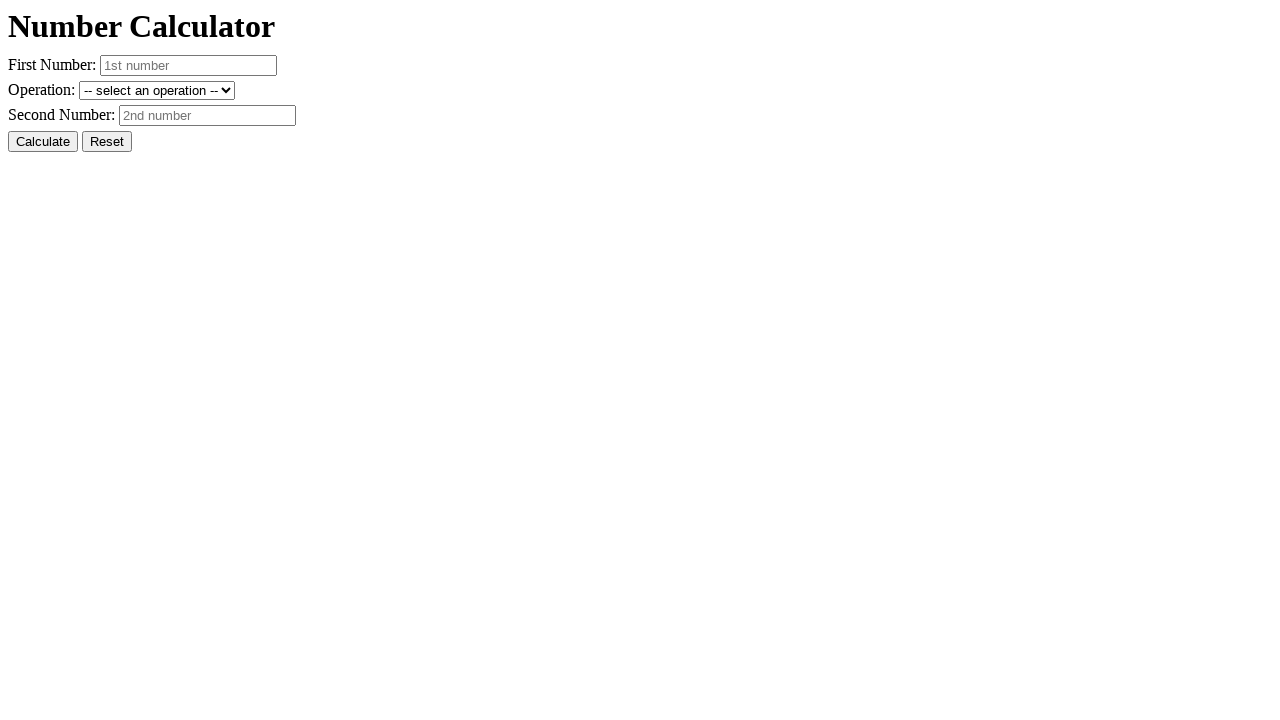

Clicked reset button to clear previous values at (107, 142) on #resetButton
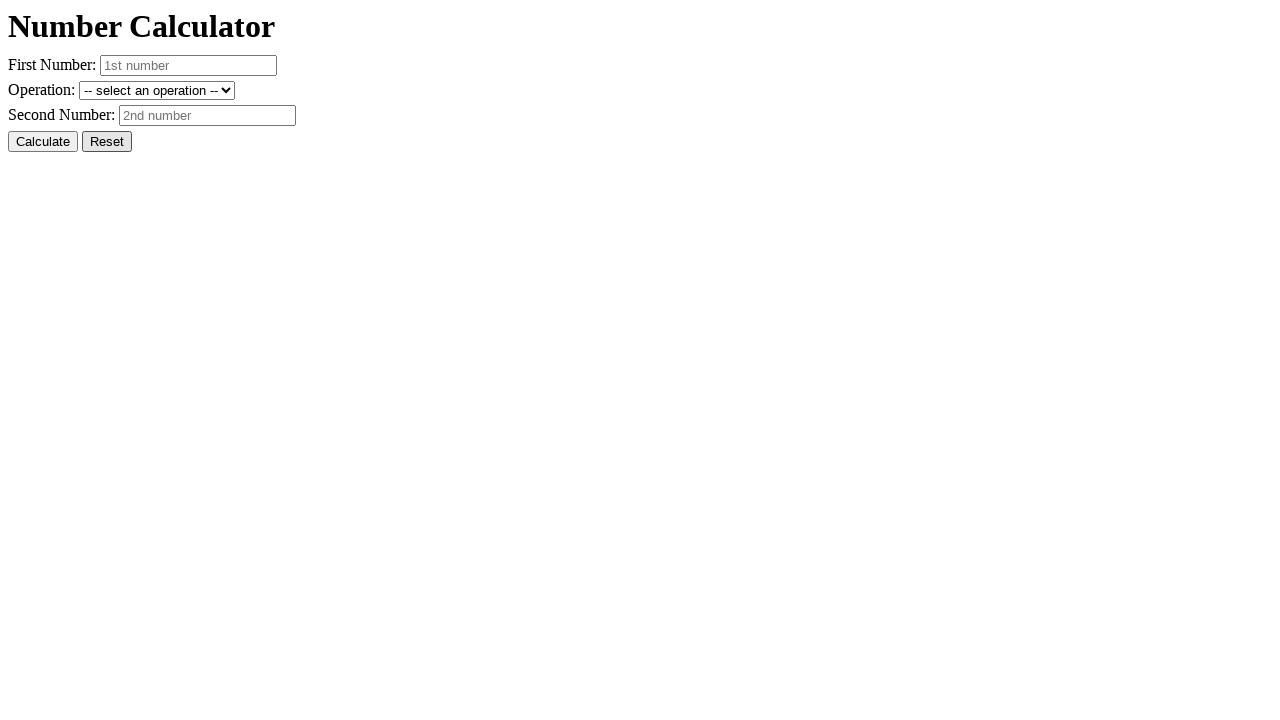

Entered first number '2e2' (200 in scientific notation) on #number1
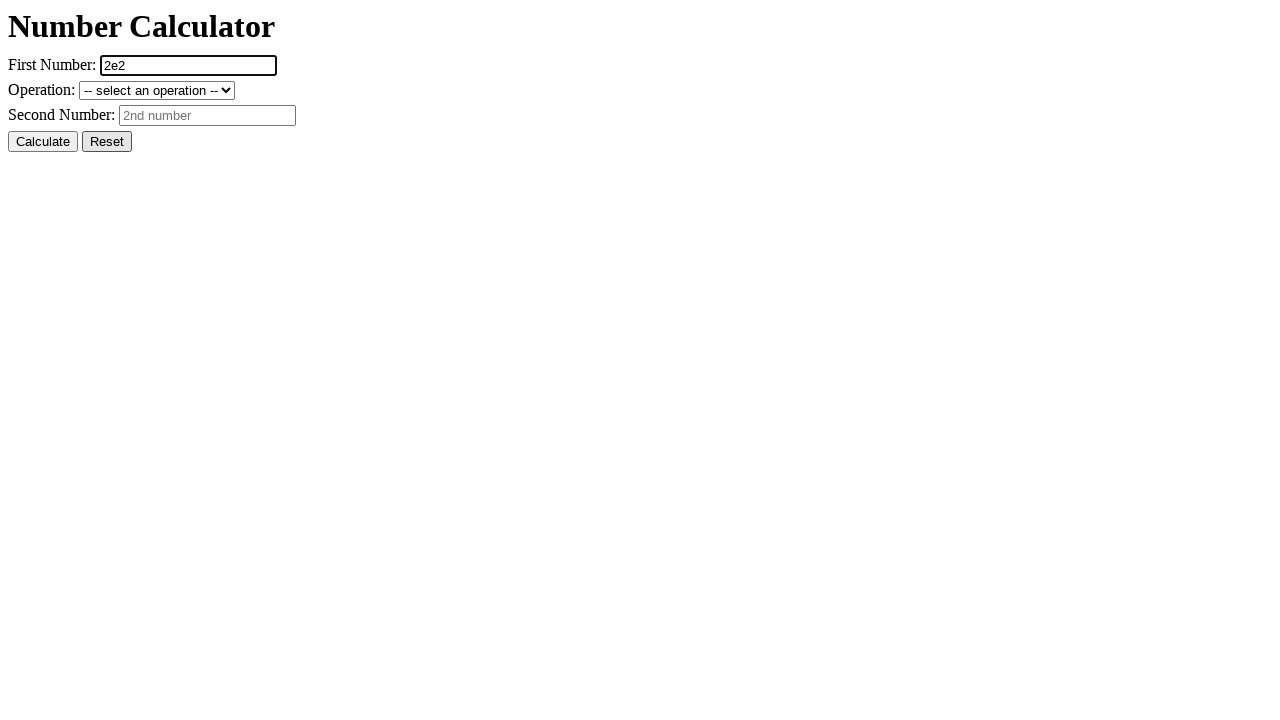

Entered second number '1.5' on #number2
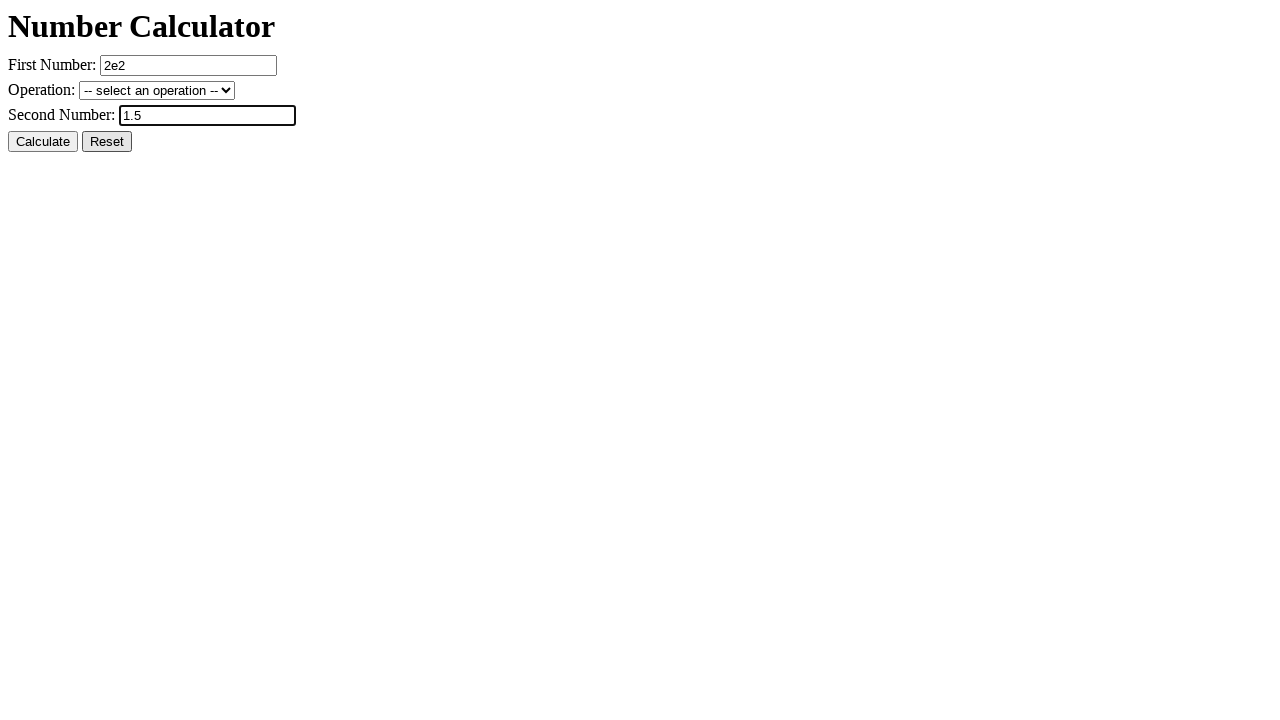

Selected multiplication operation (* (multiply)) on #operation
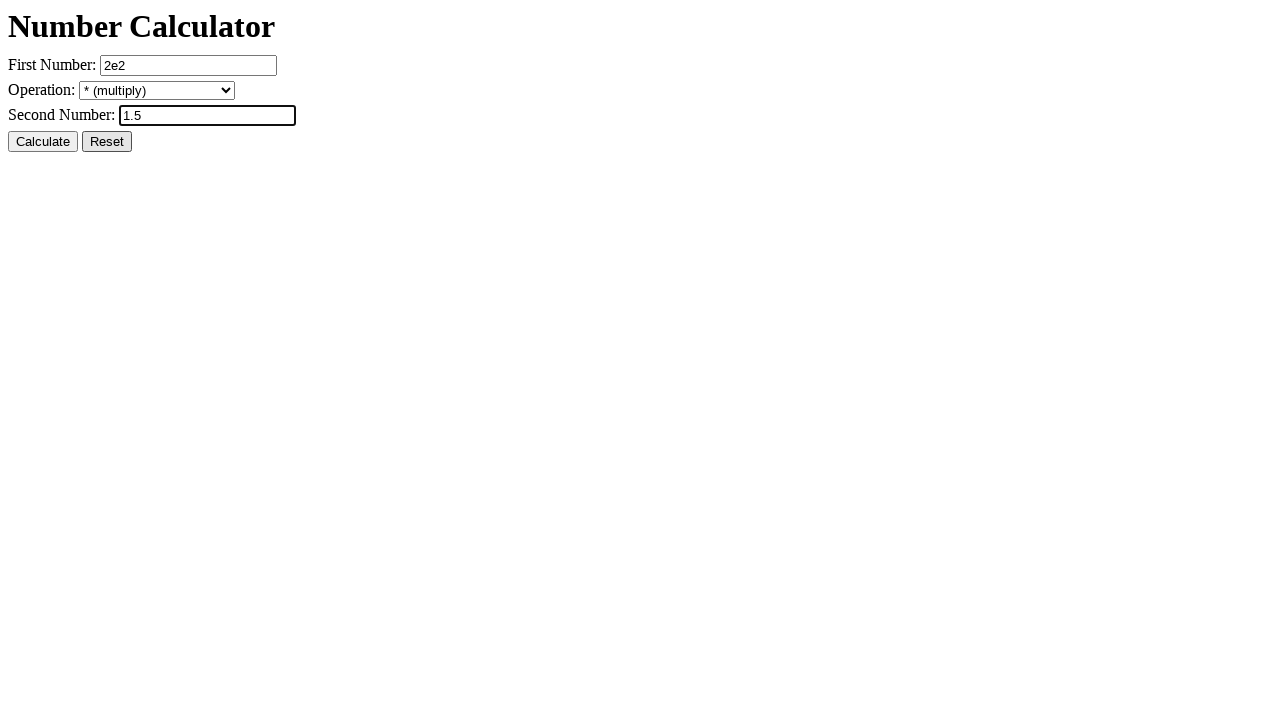

Clicked calculate button at (43, 142) on #calcButton
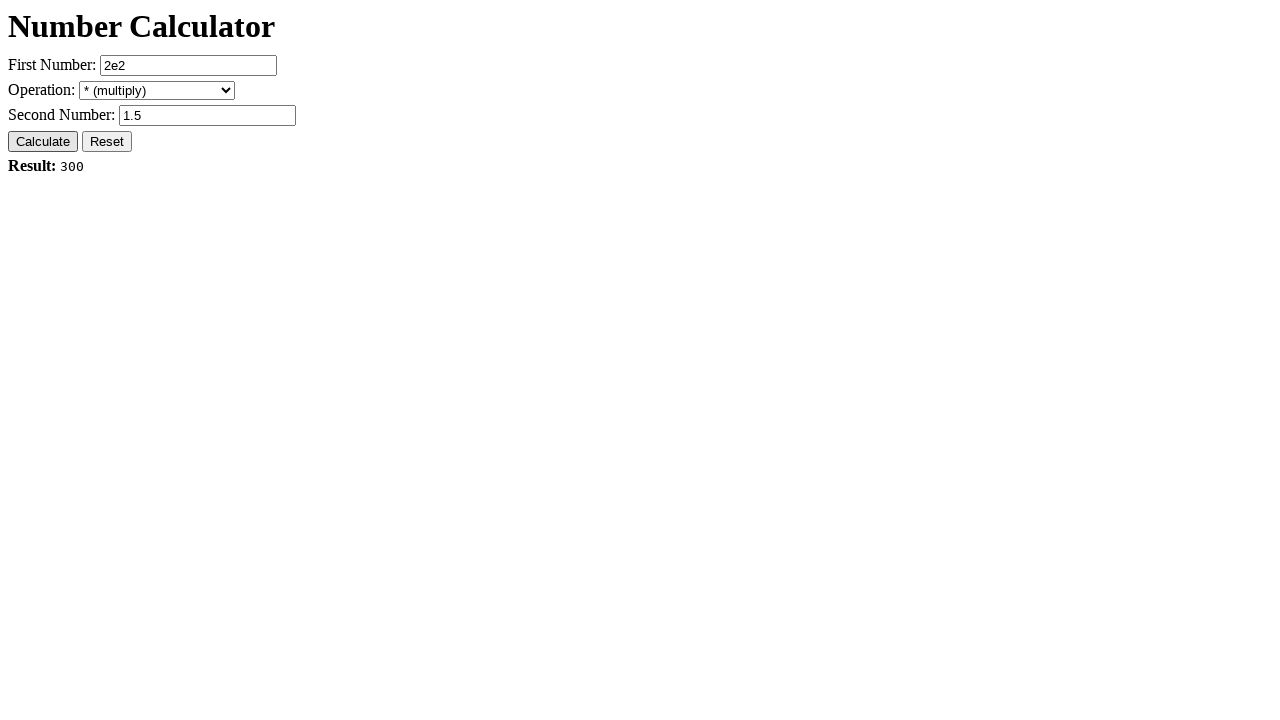

Result element loaded and verified to be 300
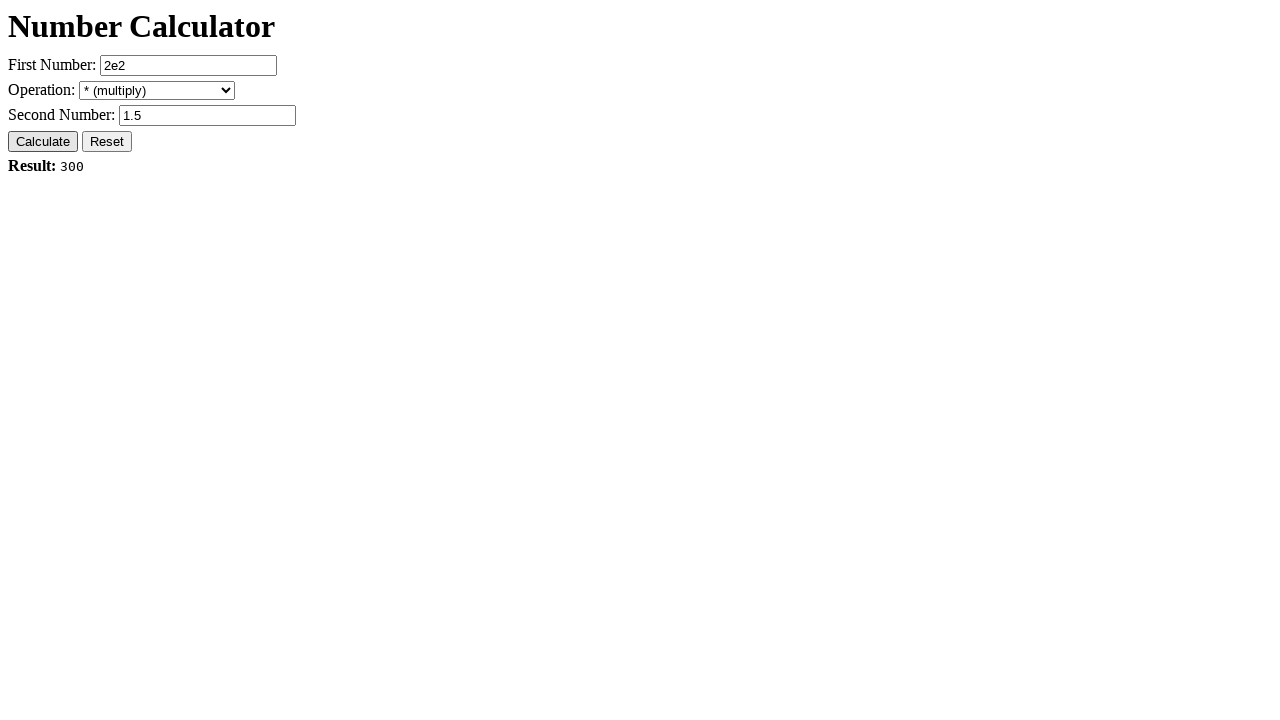

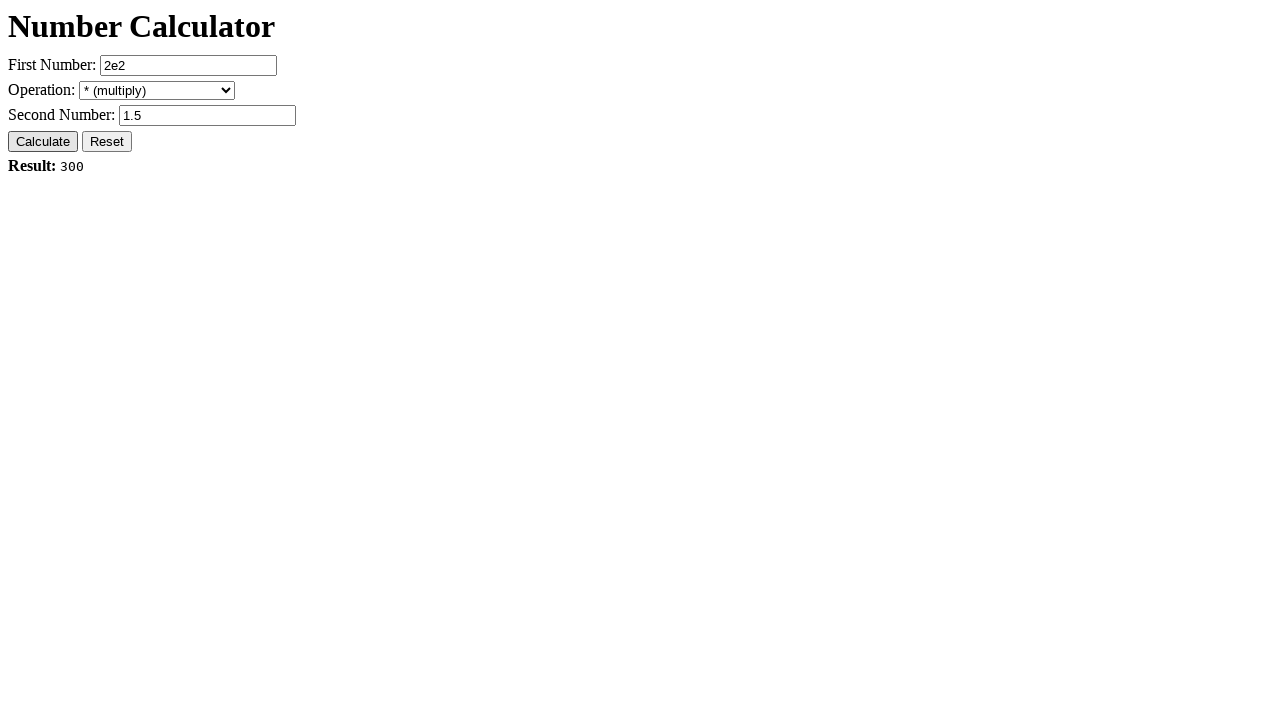